Tests drag and drop functionality by dragging a "Drag me" element and dropping it onto a "Drop here" target, then verifying the text changes to "Dropped!"

Starting URL: https://demoqa.com/droppable

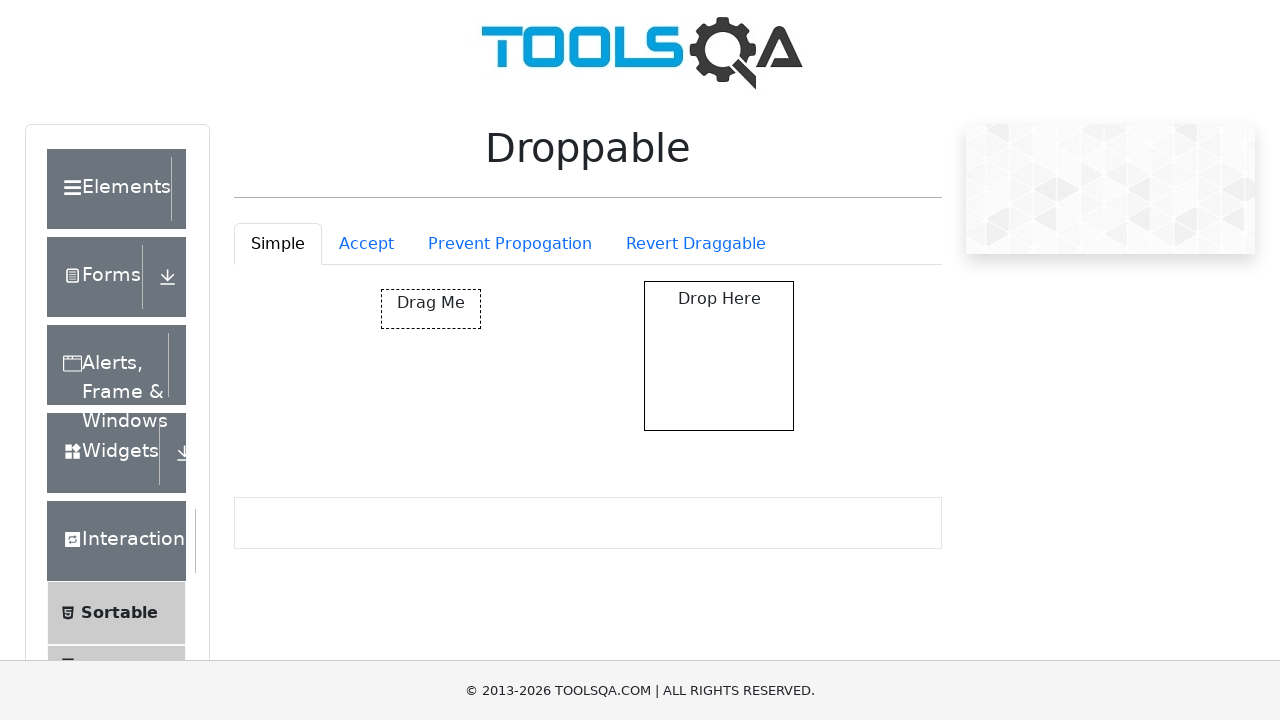

Located the draggable element with id 'draggable'
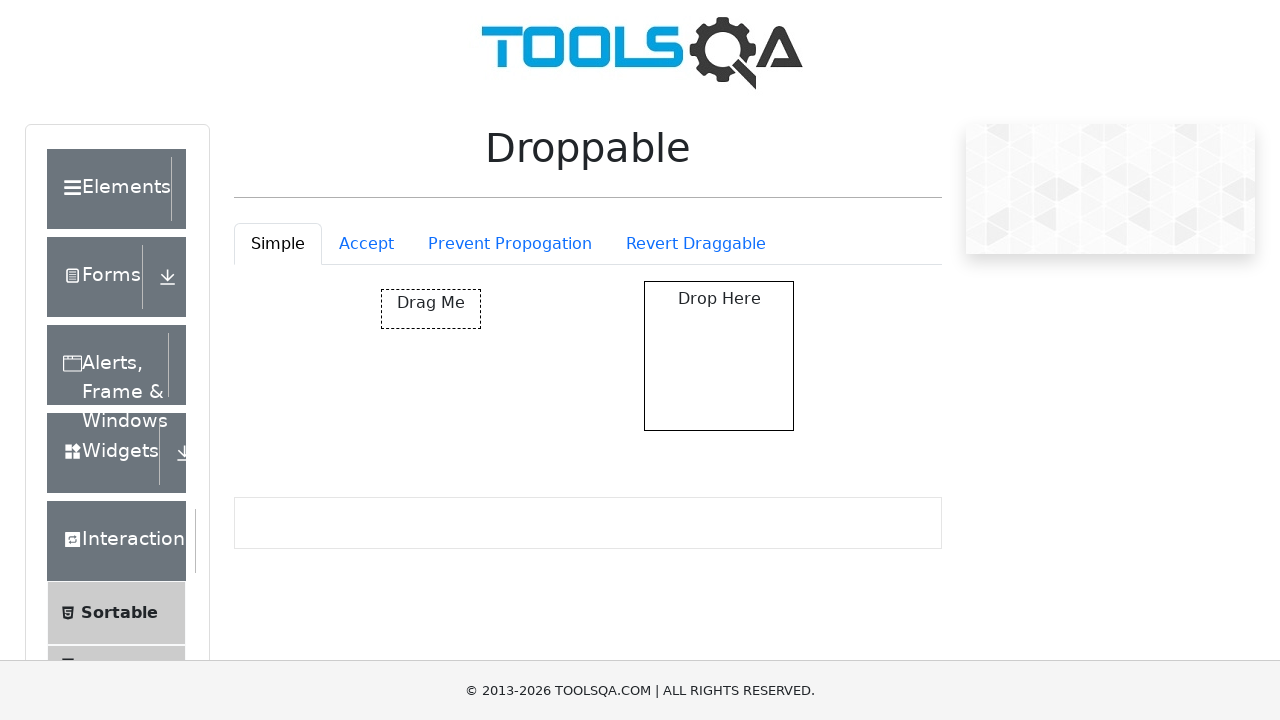

Located the drop target element with id 'droppable'
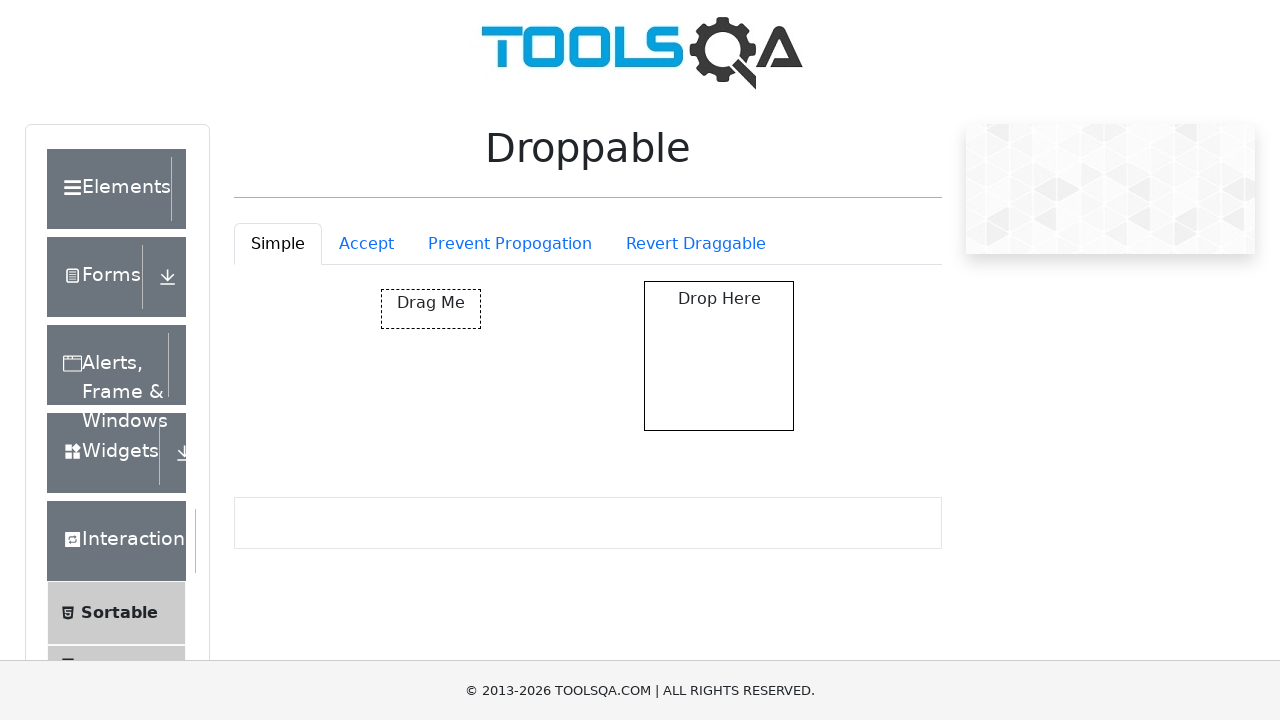

Dragged 'Drag me' element and dropped it onto 'Drop here' target at (719, 356)
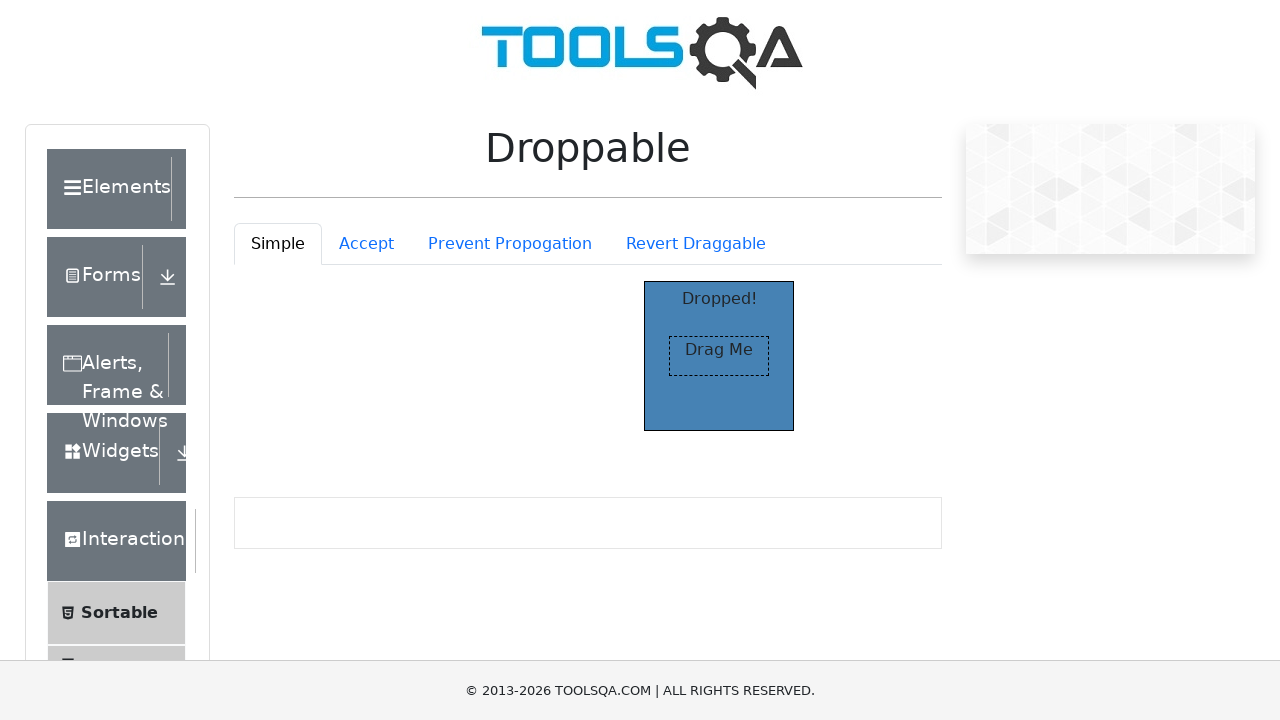

Verified that the drop target text changed to 'Dropped!'
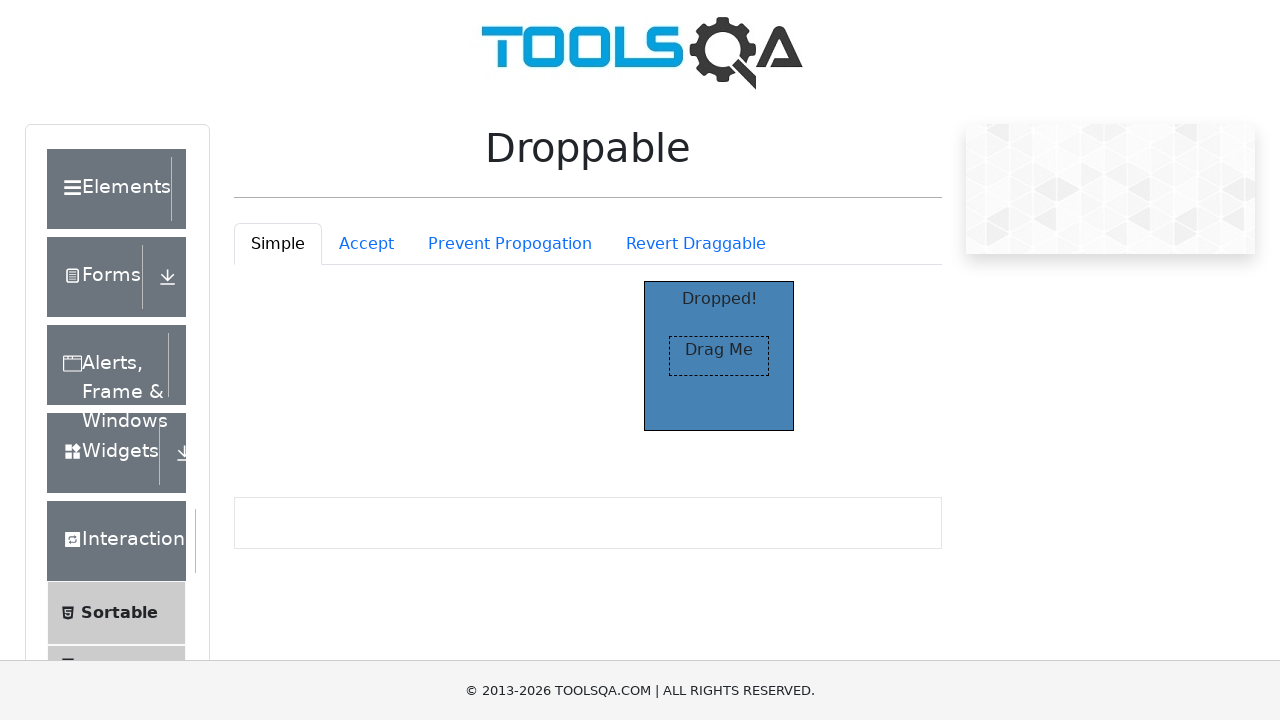

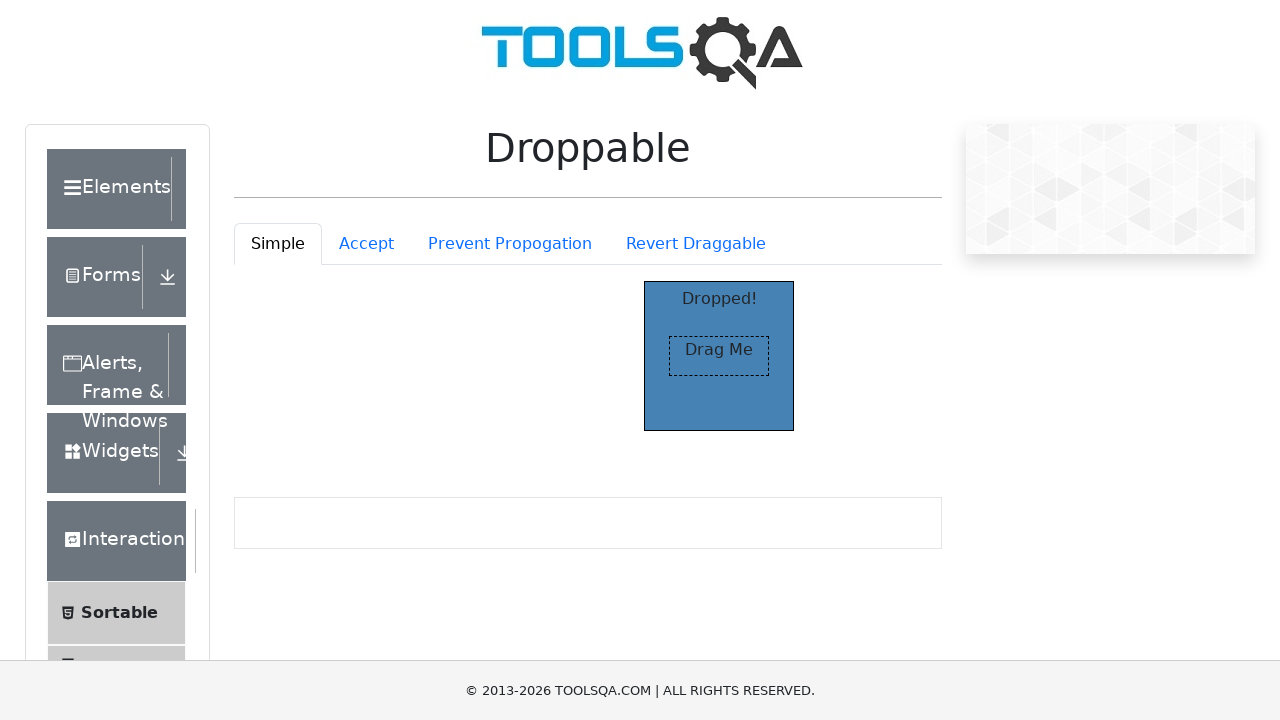